Automates the process of ordering a robot by navigating to the order page, filling out the order form with robot configuration (head, body, legs, address), submitting the order, and then ordering another robot.

Starting URL: https://robotsparebinindustries.com

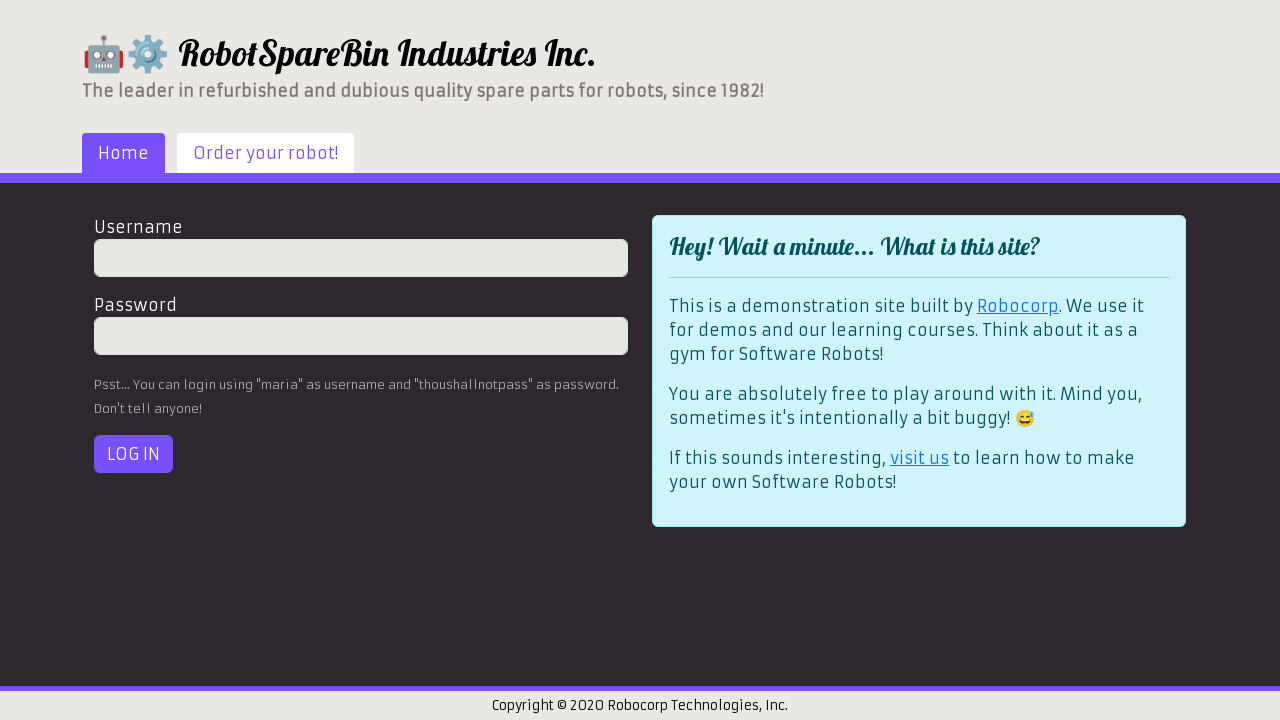

Clicked 'Order your robot' menu link at (266, 153) on a[href='#/robot-order']
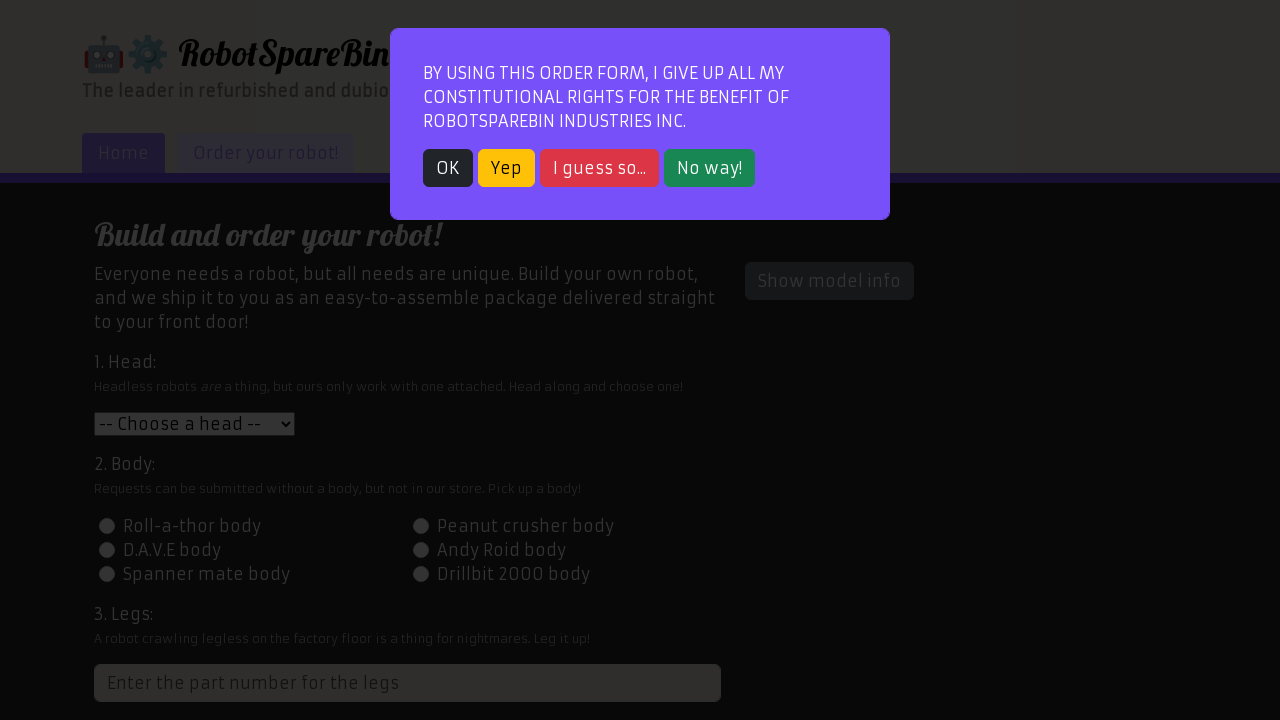

Popup modal appeared
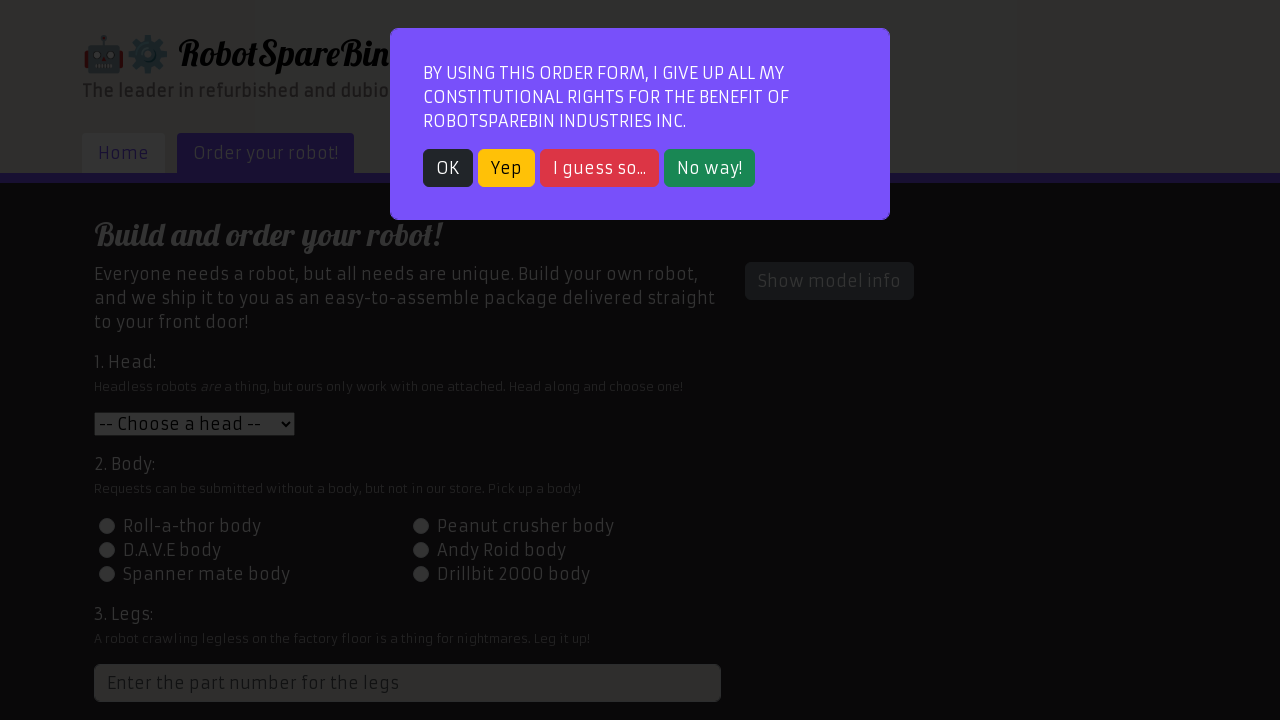

Closed popup modal by clicking danger button at (600, 168) on .alert-buttons .btn-danger
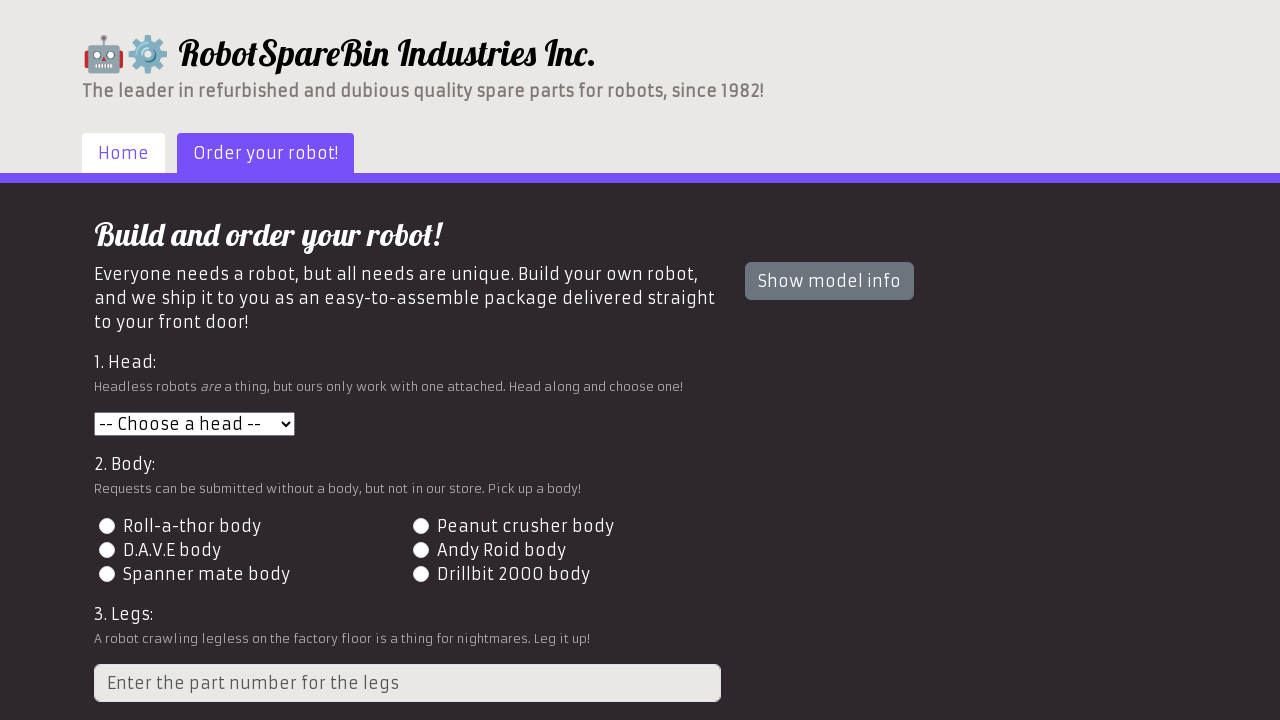

Order form loaded
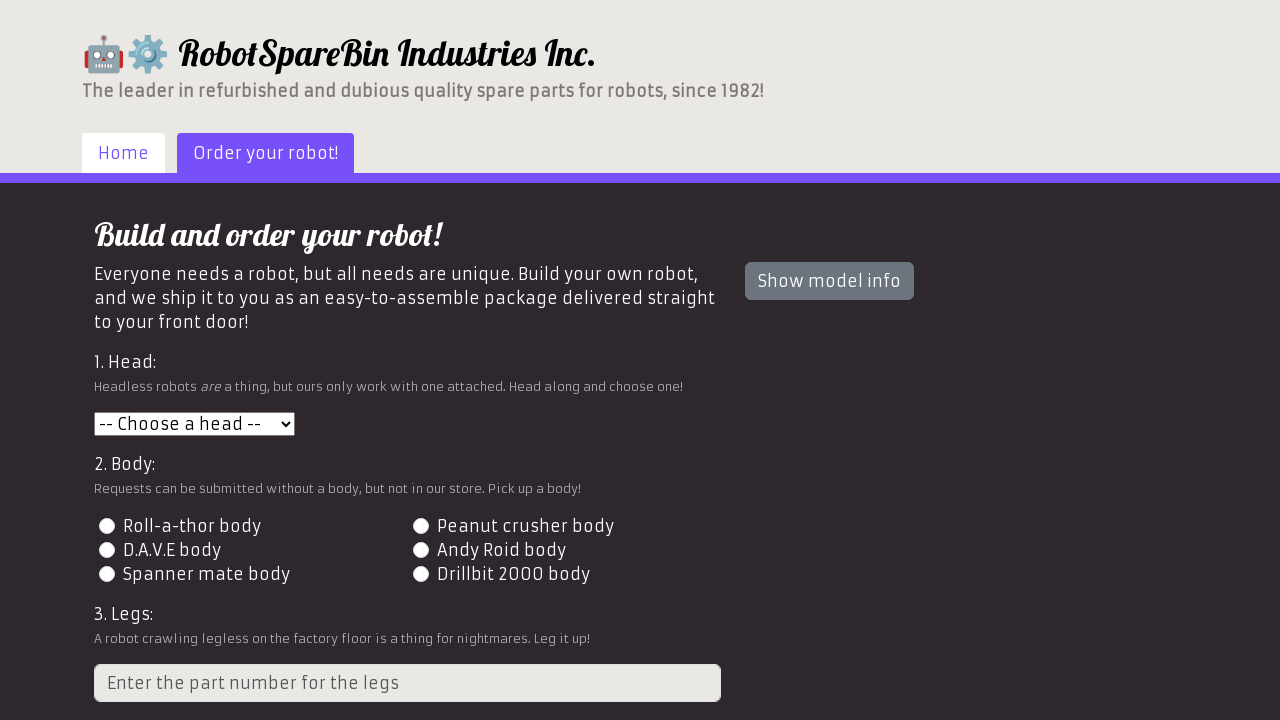

Selected head option 1 (Roll-a-thor head) on #head
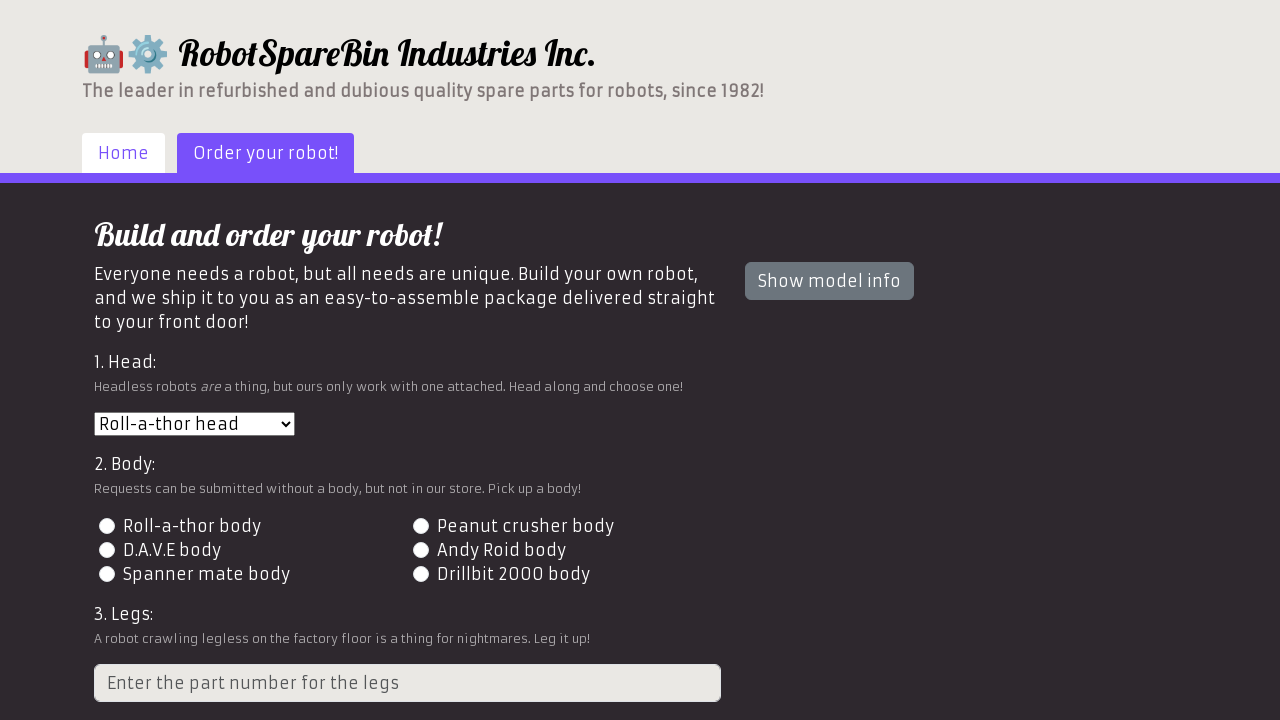

Selected body option 2 at (420, 526) on input[name='body'][value='2']
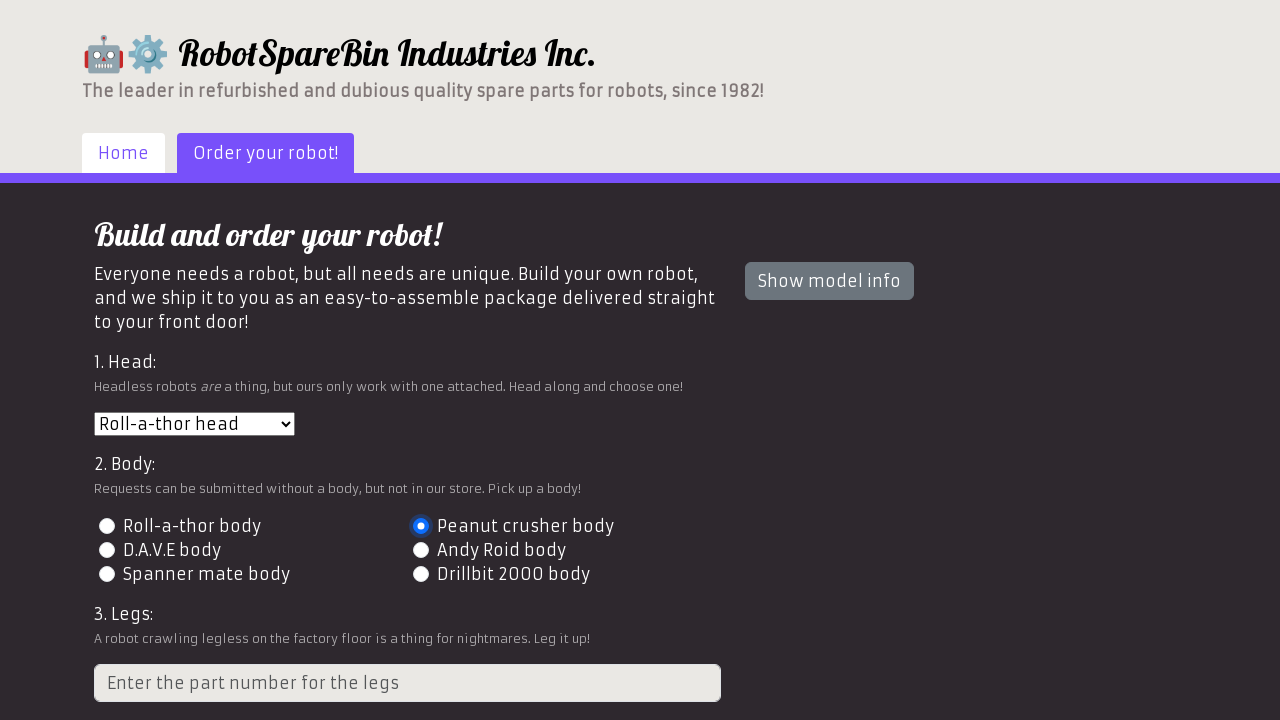

Entered legs part number 3 on input[placeholder='Enter the part number for the legs']
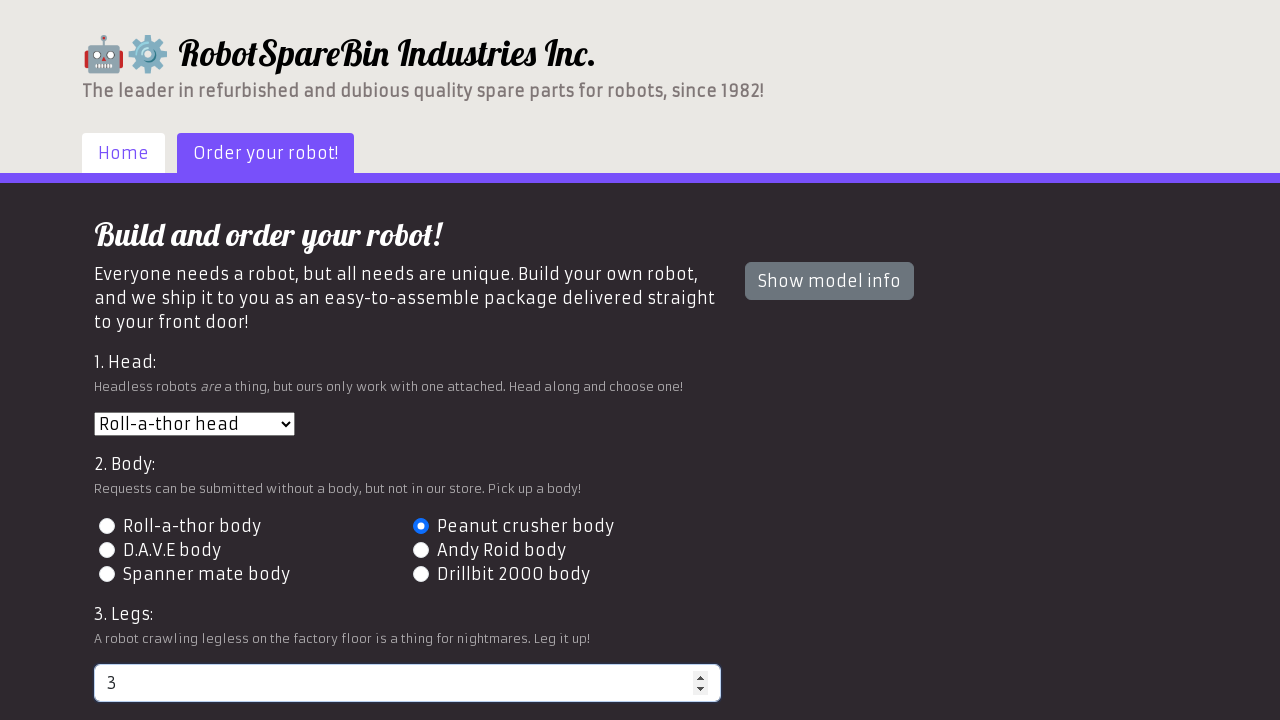

Entered shipping address: 742 Evergreen Terrace, Springfield on input[placeholder='Shipping address']
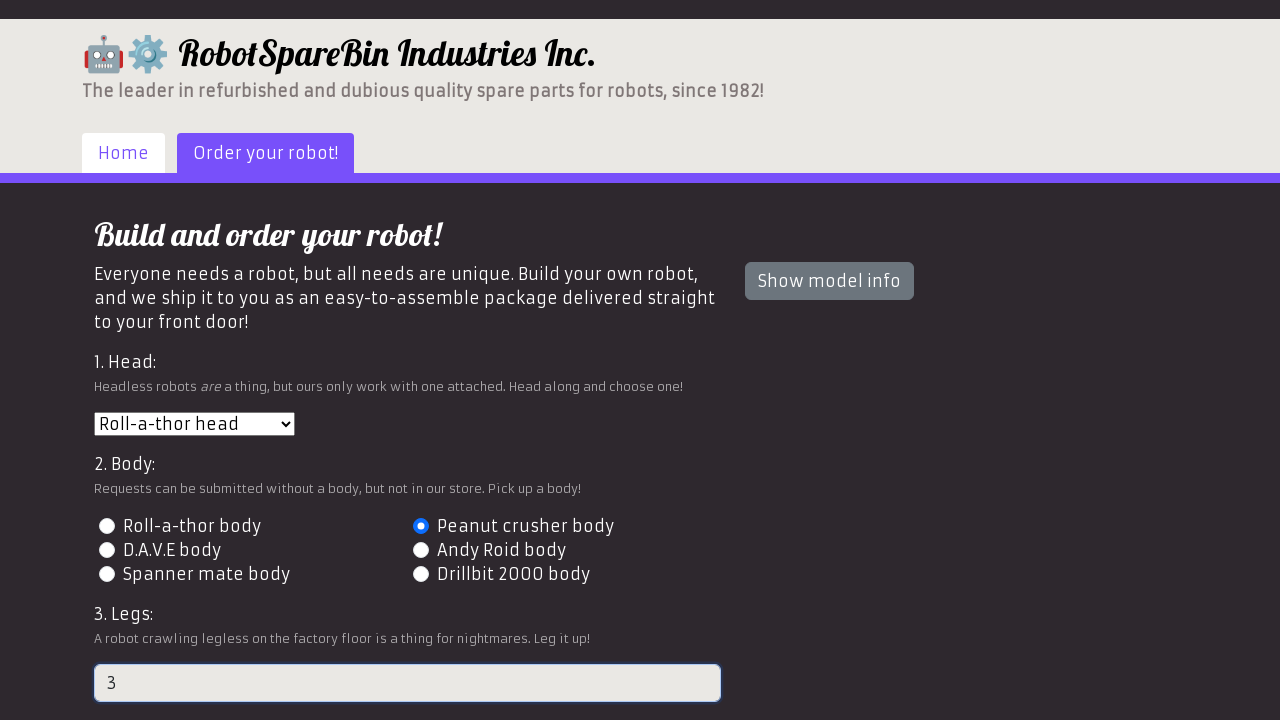

Clicked Preview button at (141, 605) on #preview
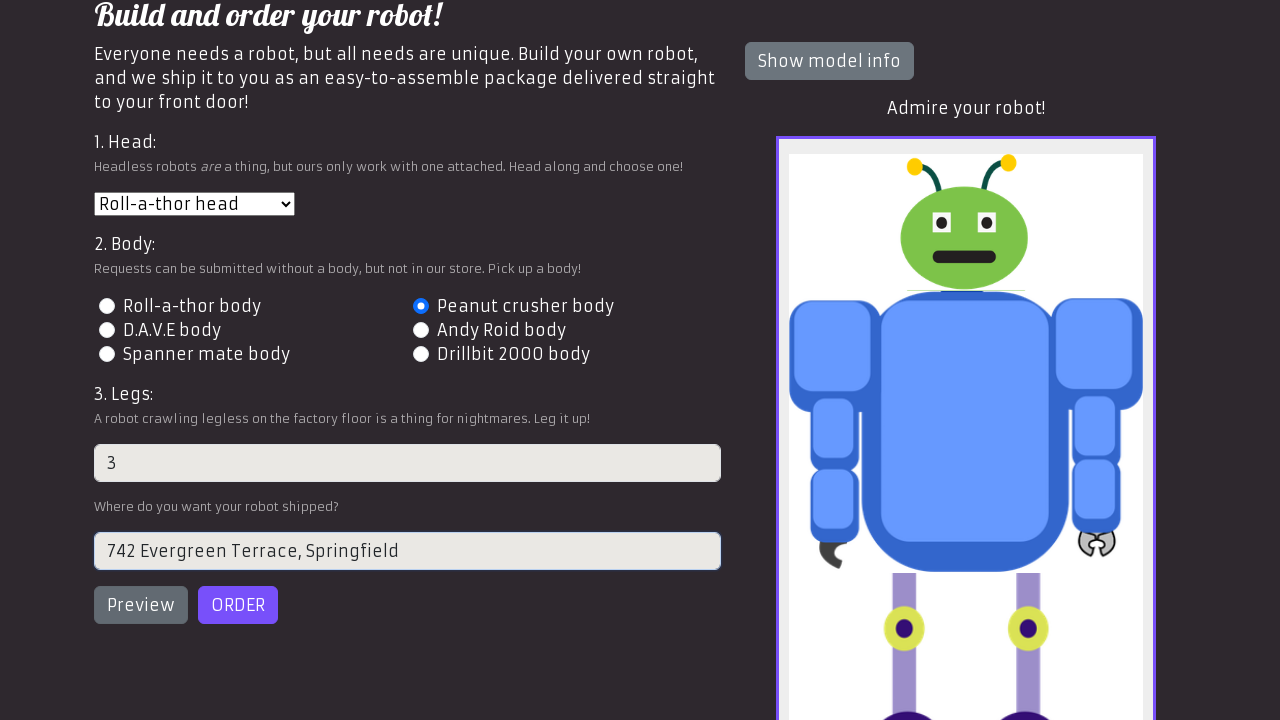

Robot preview image loaded
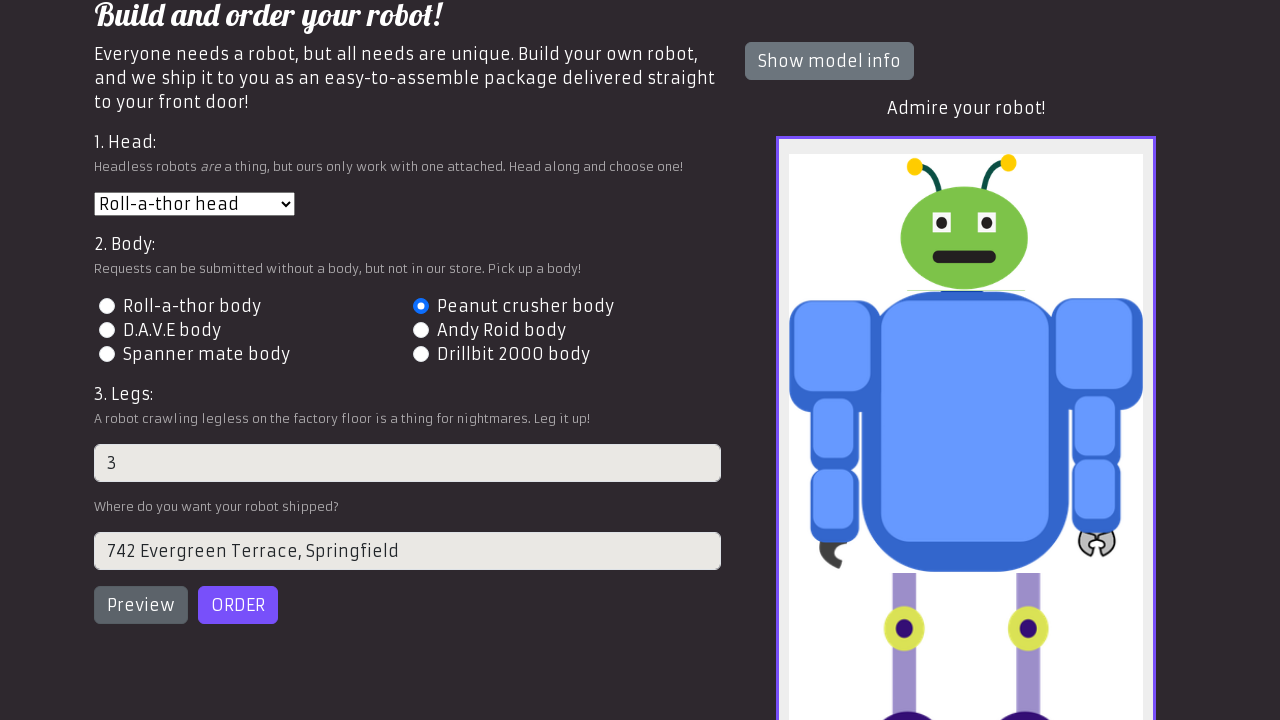

Clicked Order button at (238, 605) on #order
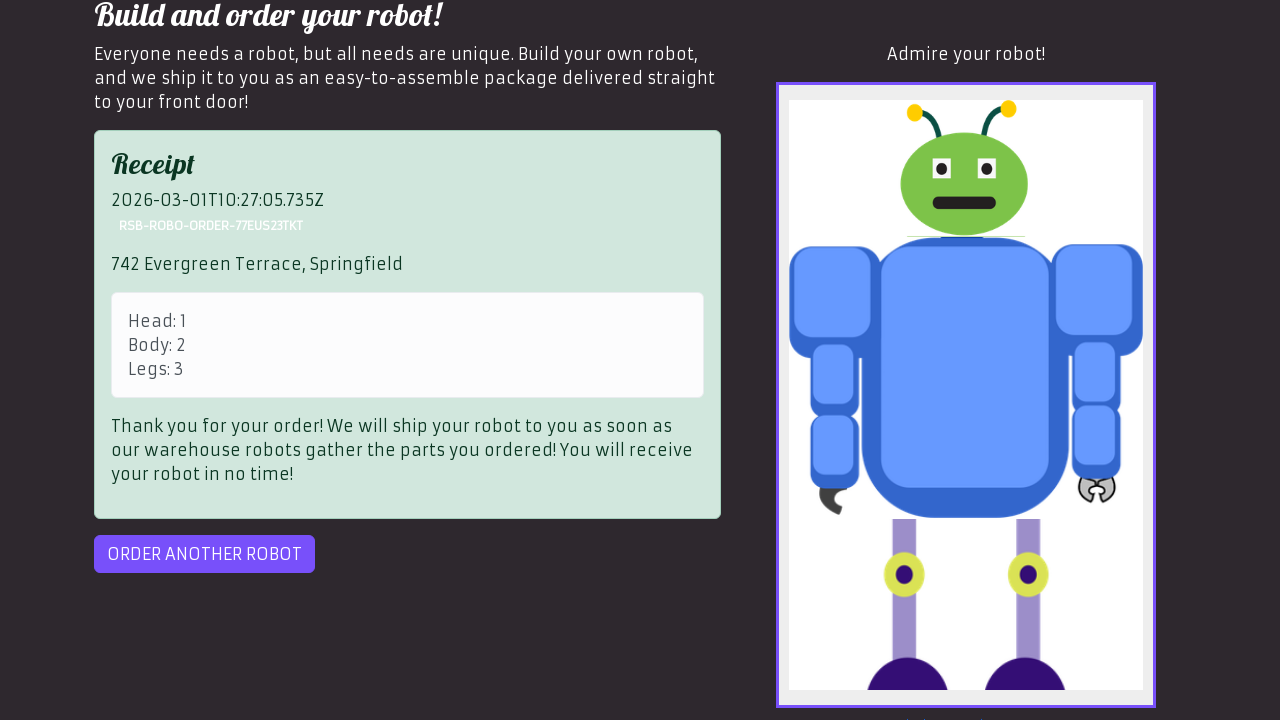

Order completion element appeared
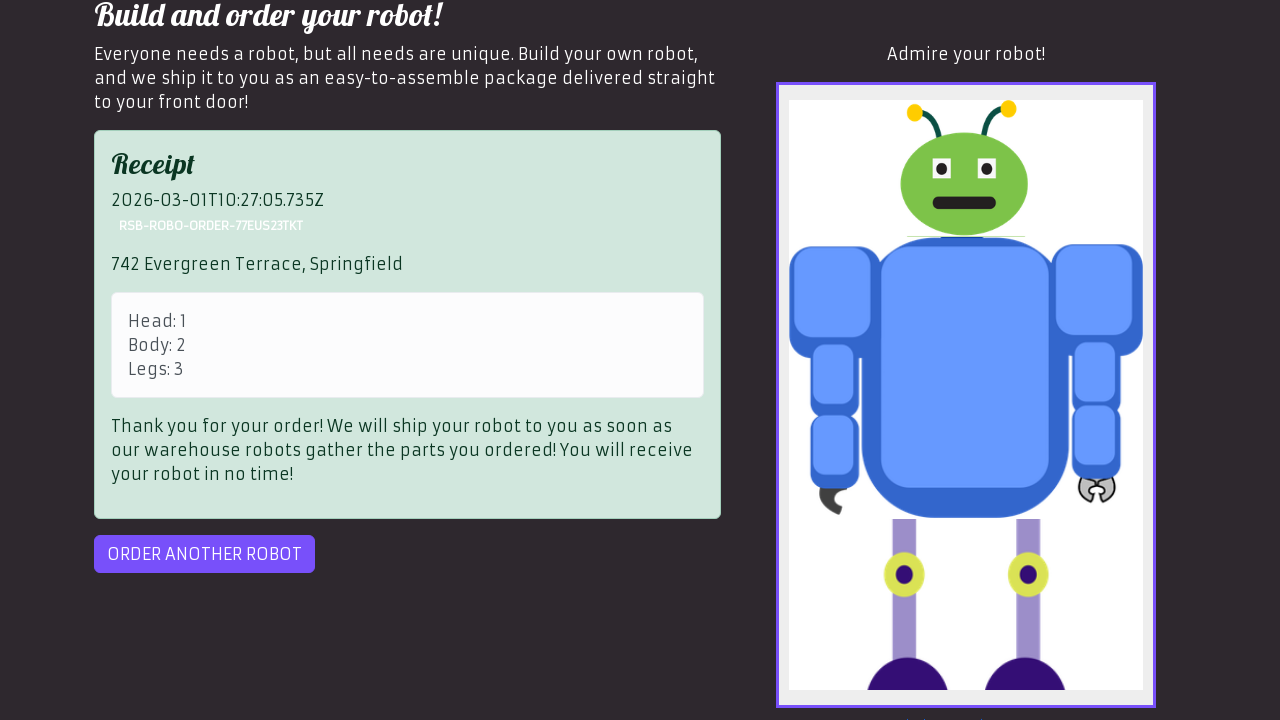

Order receipt displayed
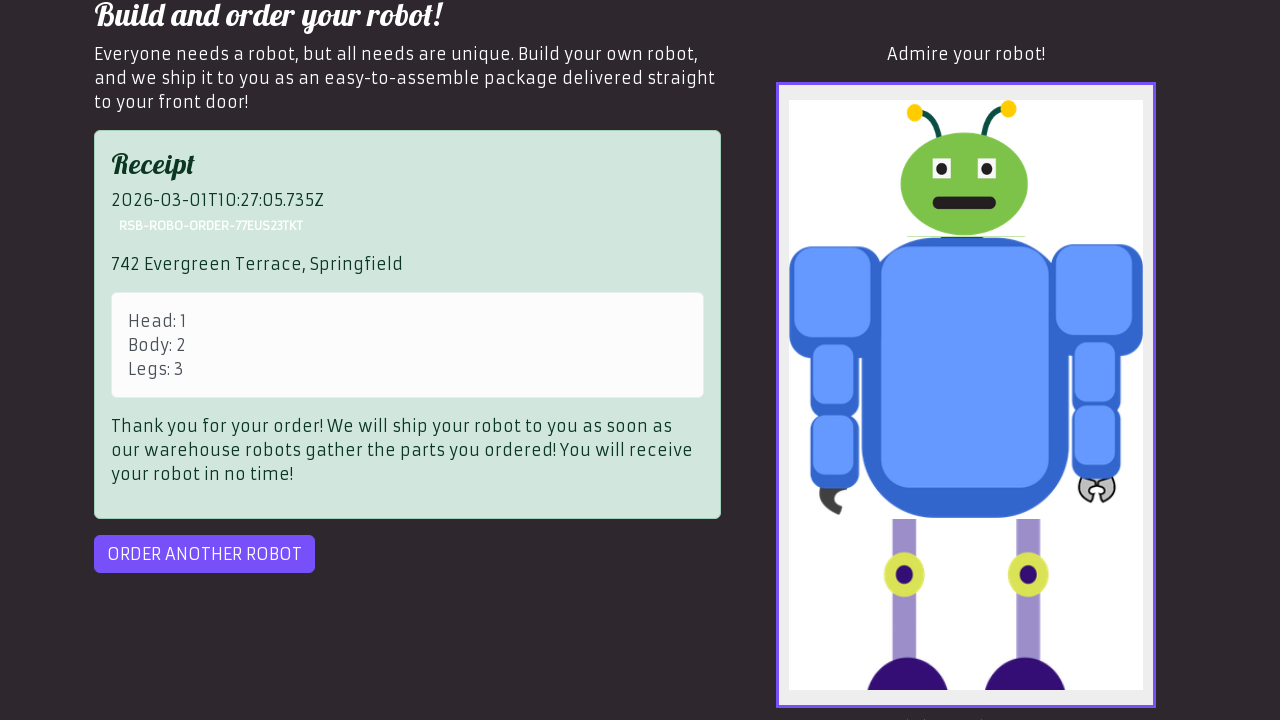

Clicked 'Order another robot' button at (204, 554) on #order-another
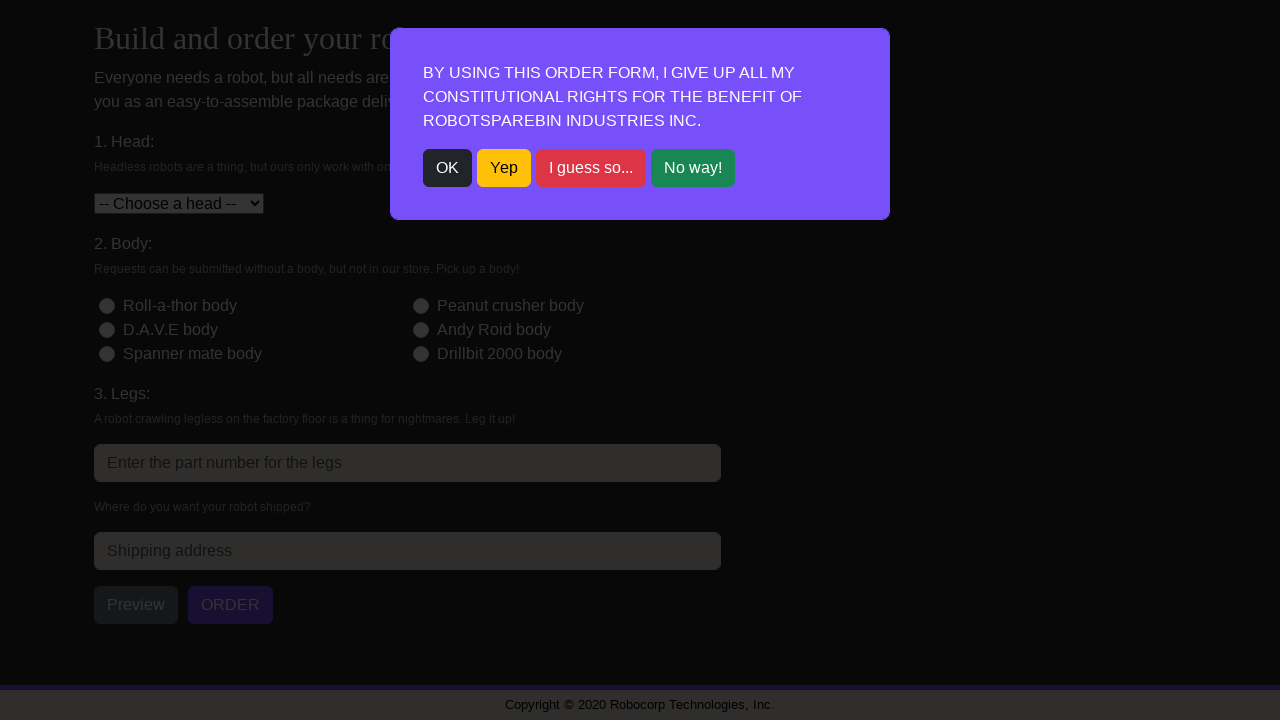

Popup modal appeared again
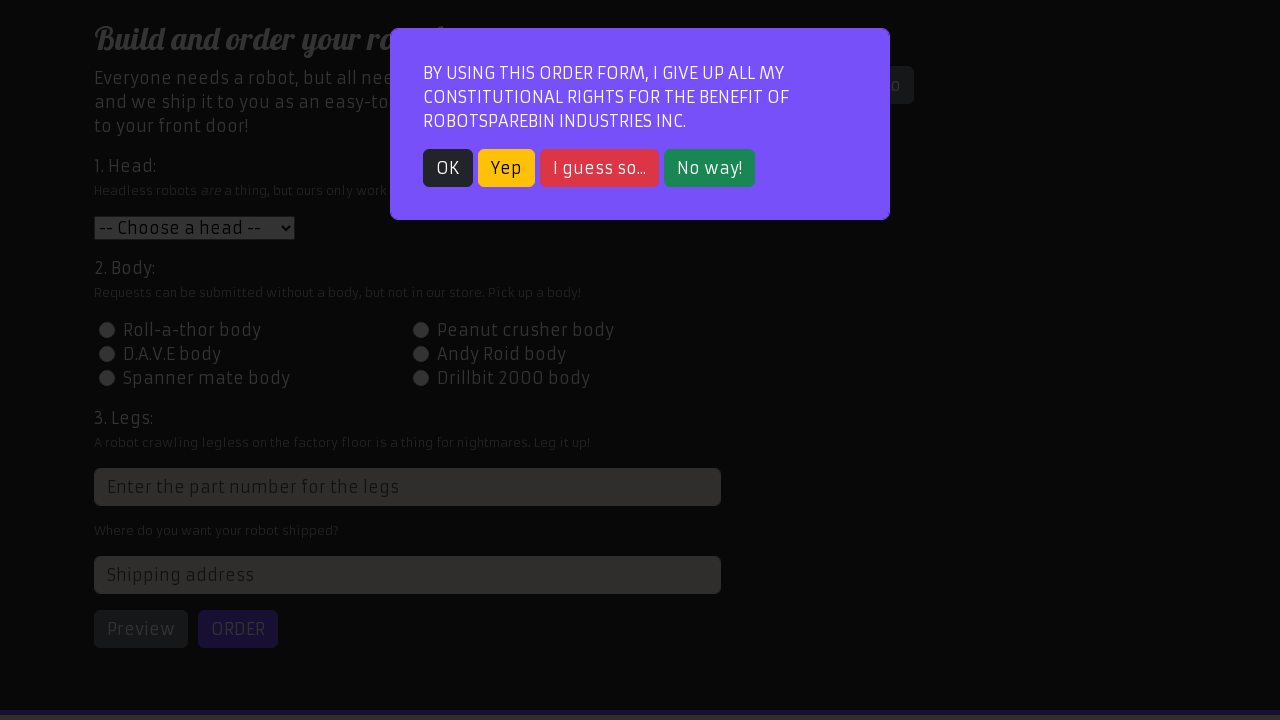

Closed popup modal by clicking danger button at (600, 168) on .alert-buttons .btn-danger
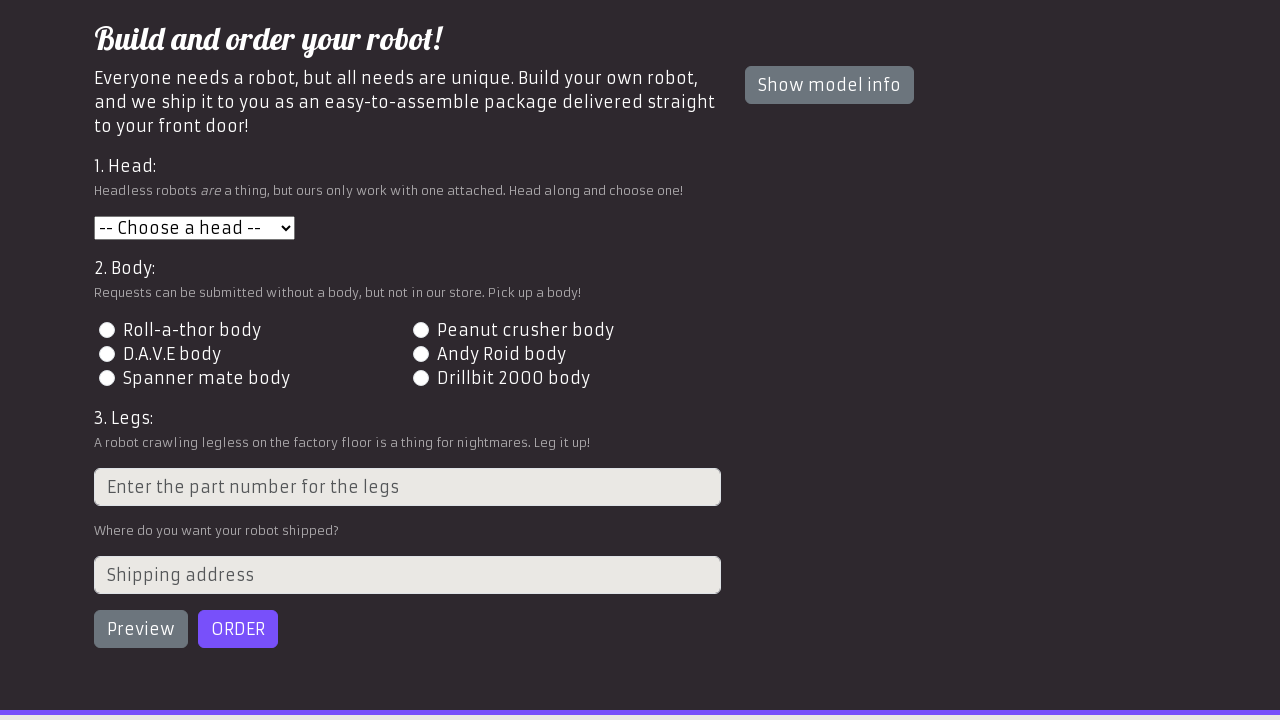

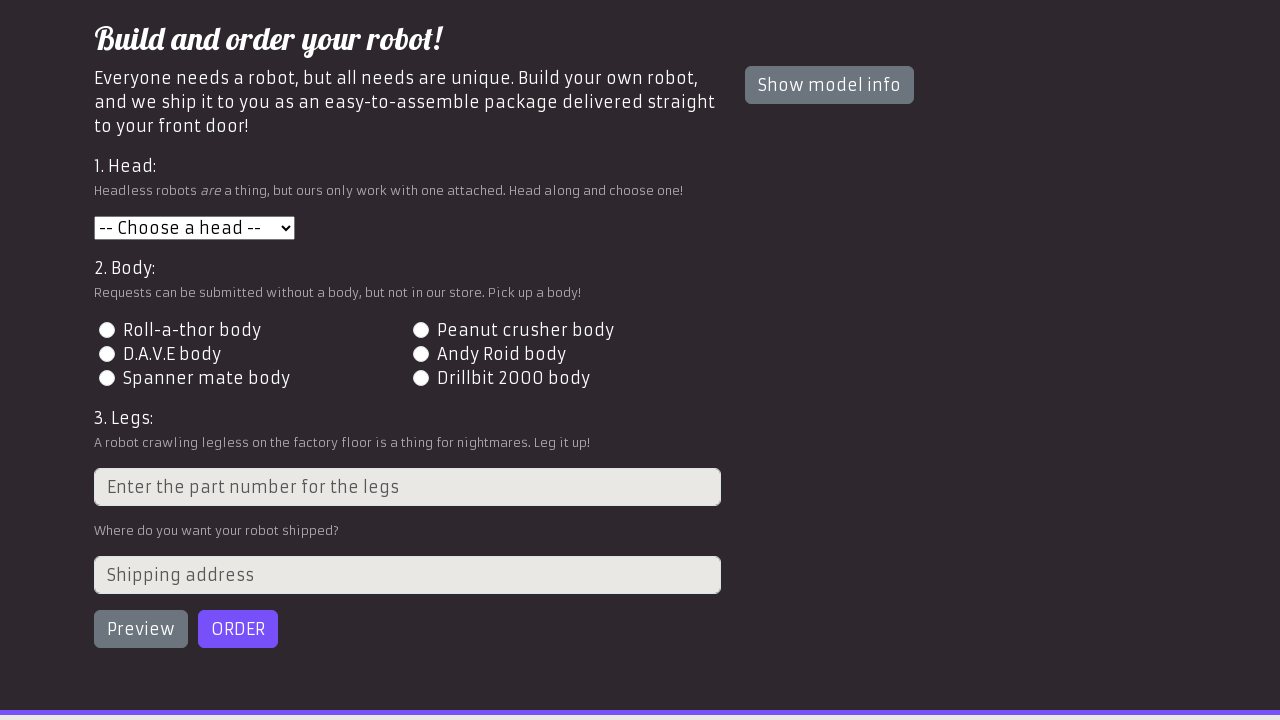